Tests the categories navigation on demoblaze.com by clicking the categories link and verifying that Phones, Laptops, and Monitors subcategories are displayed.

Starting URL: https://www.demoblaze.com/

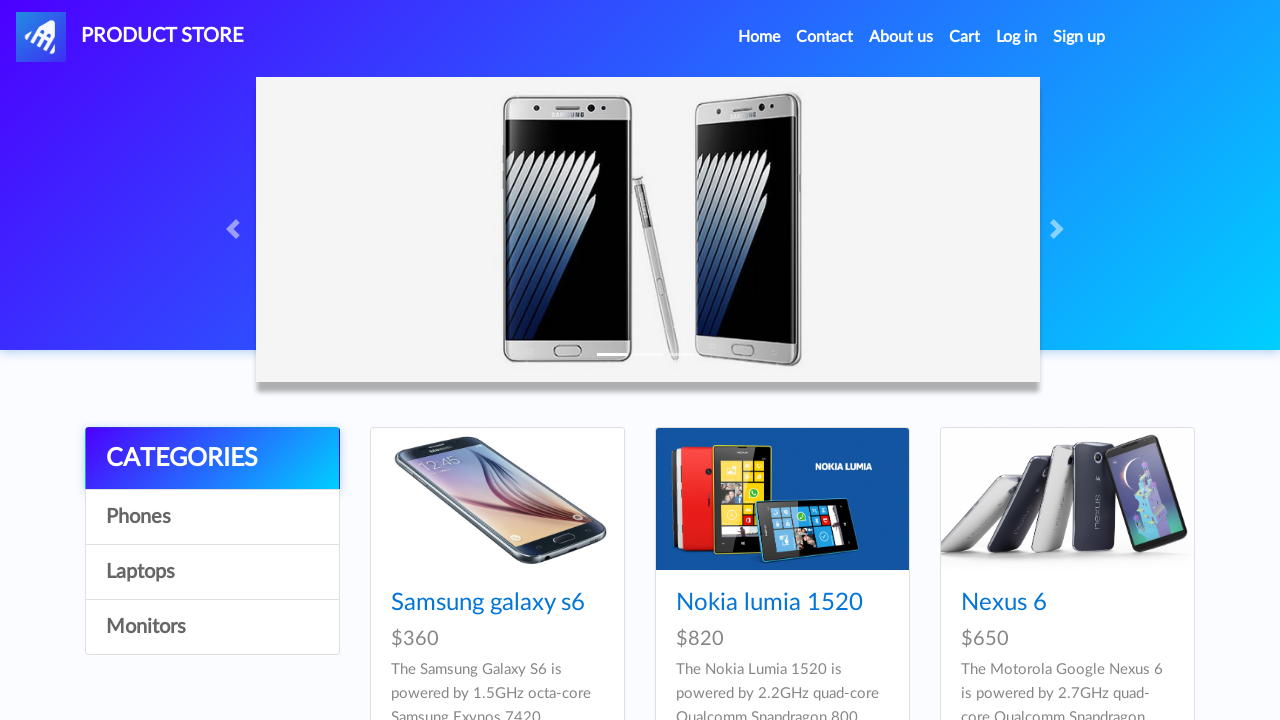

Retrieved logo text from page header
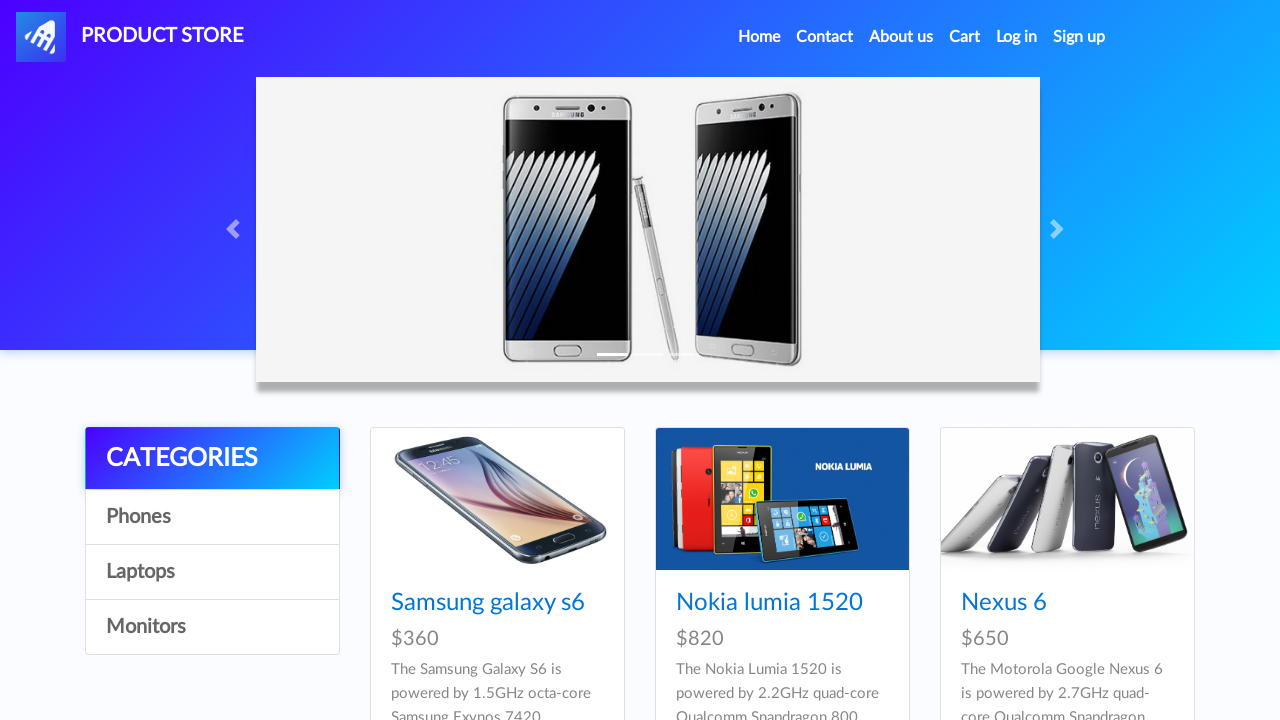

Verified logo text is 'PRODUCT STORE'
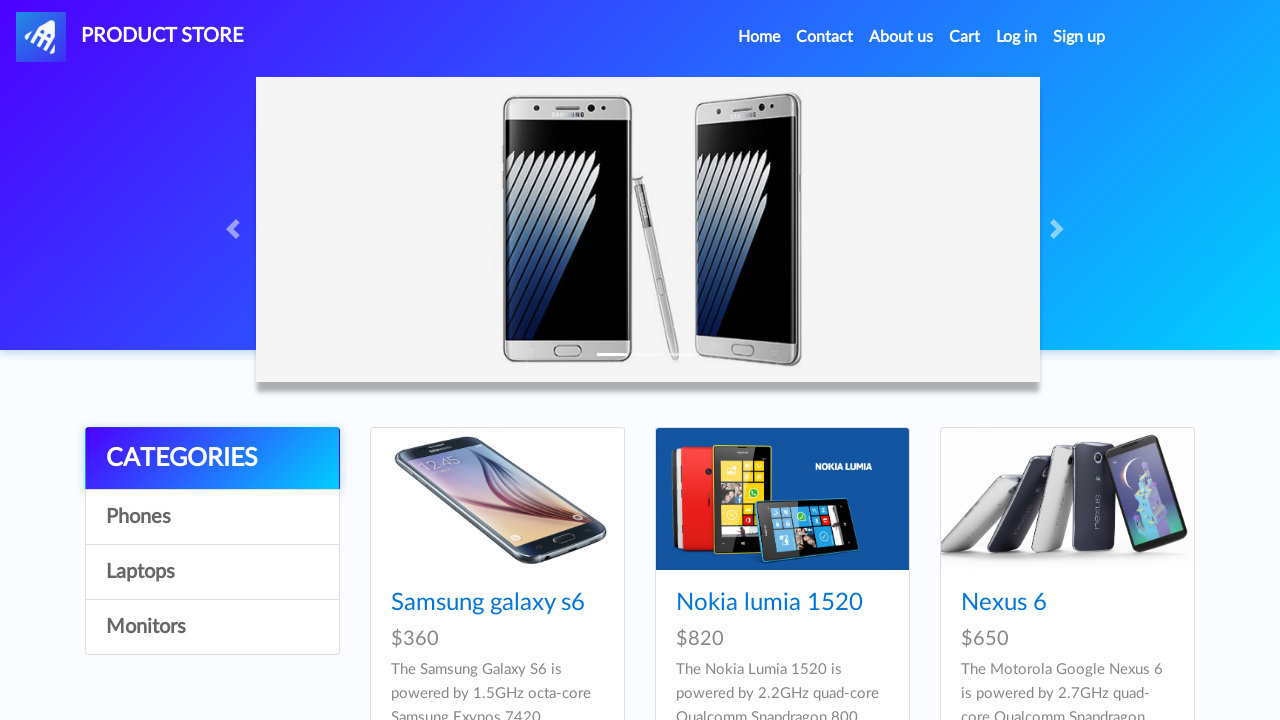

Clicked on categories link at (212, 459) on #cat
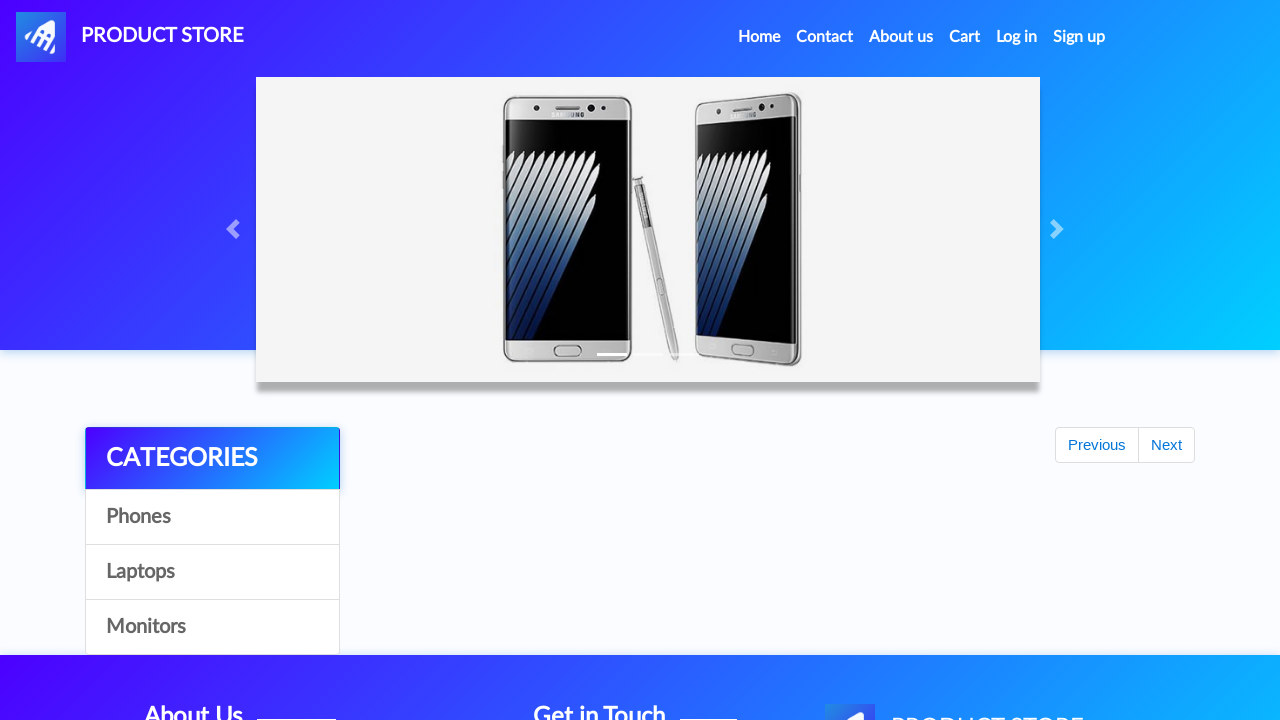

Waited for Phones category link to appear
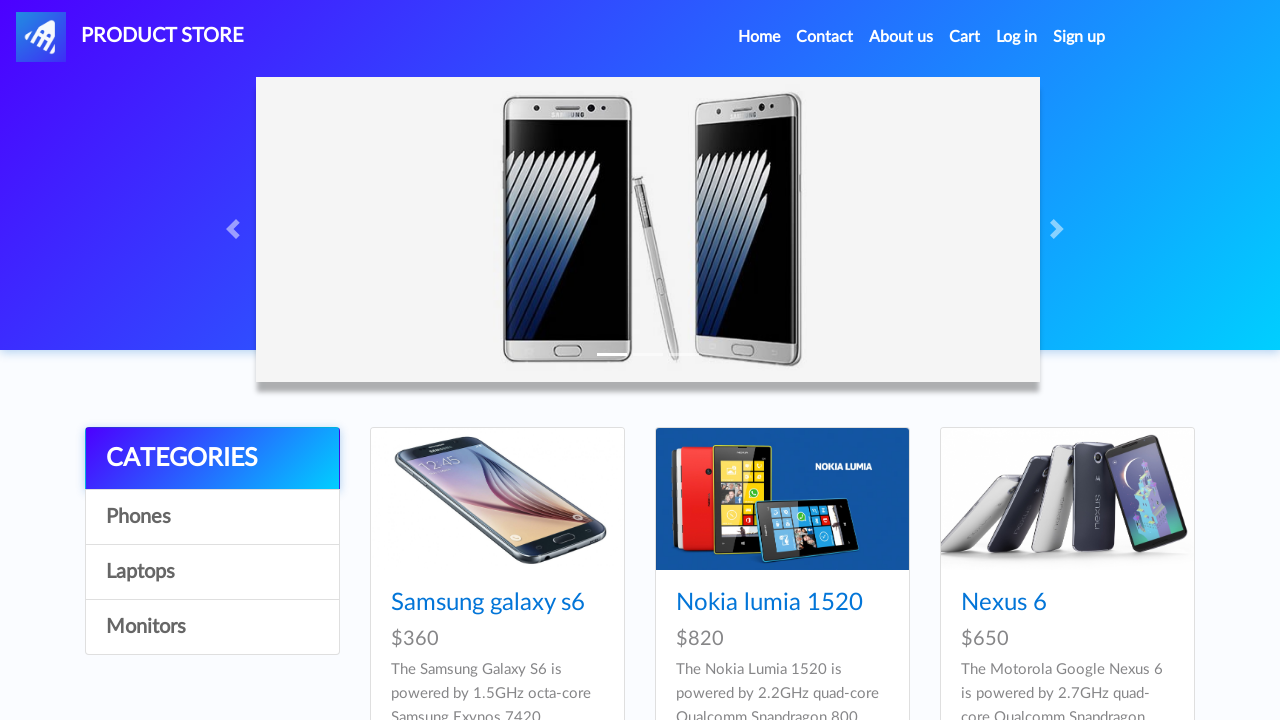

Retrieved Phones category text
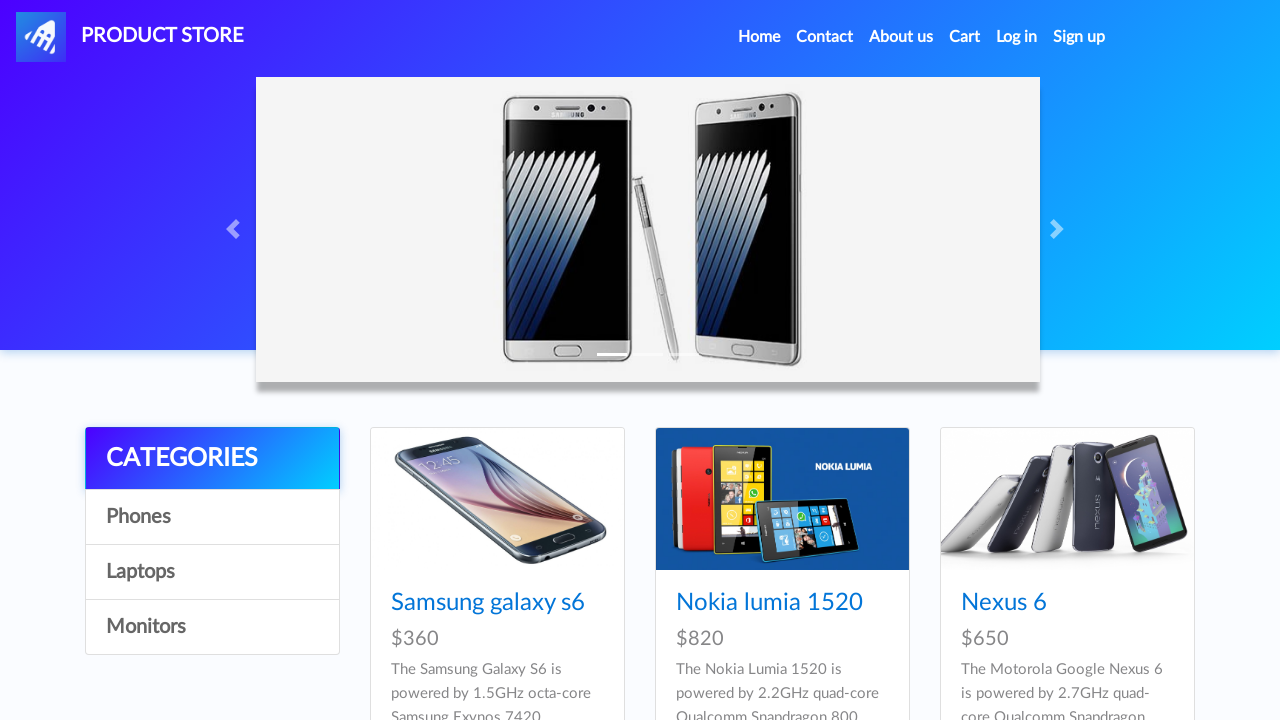

Retrieved Laptops category text
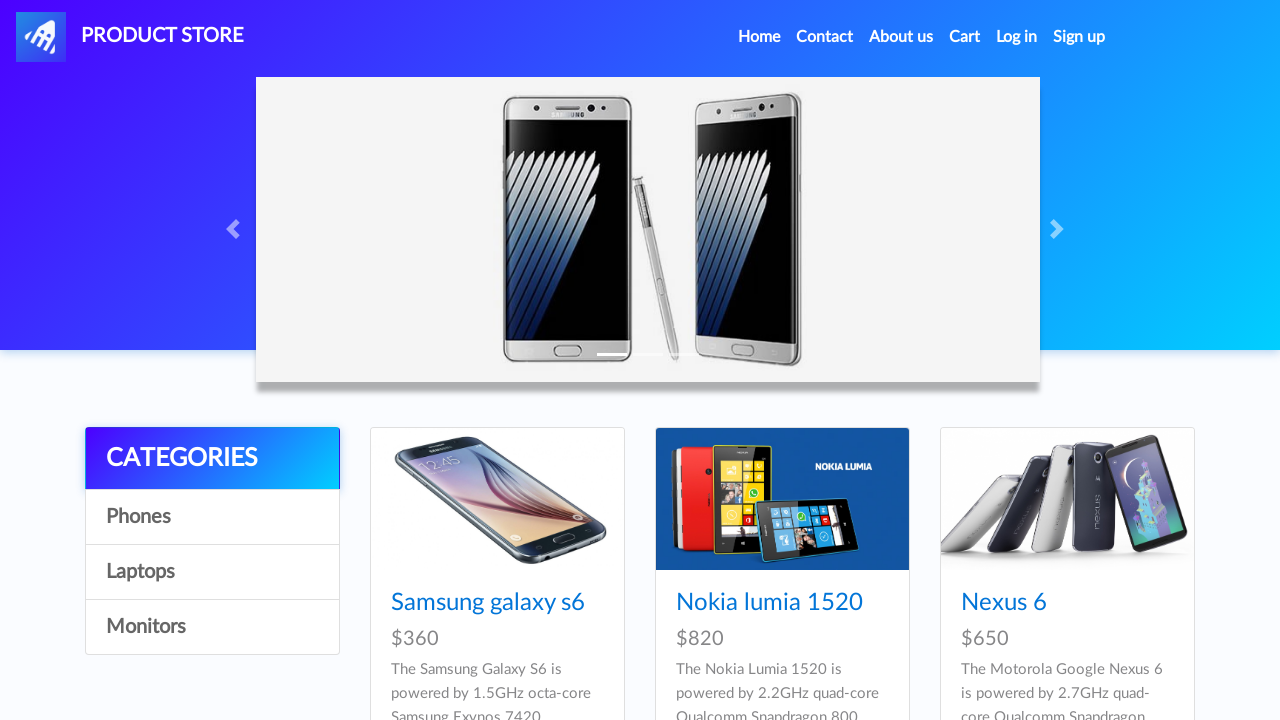

Retrieved Monitors category text
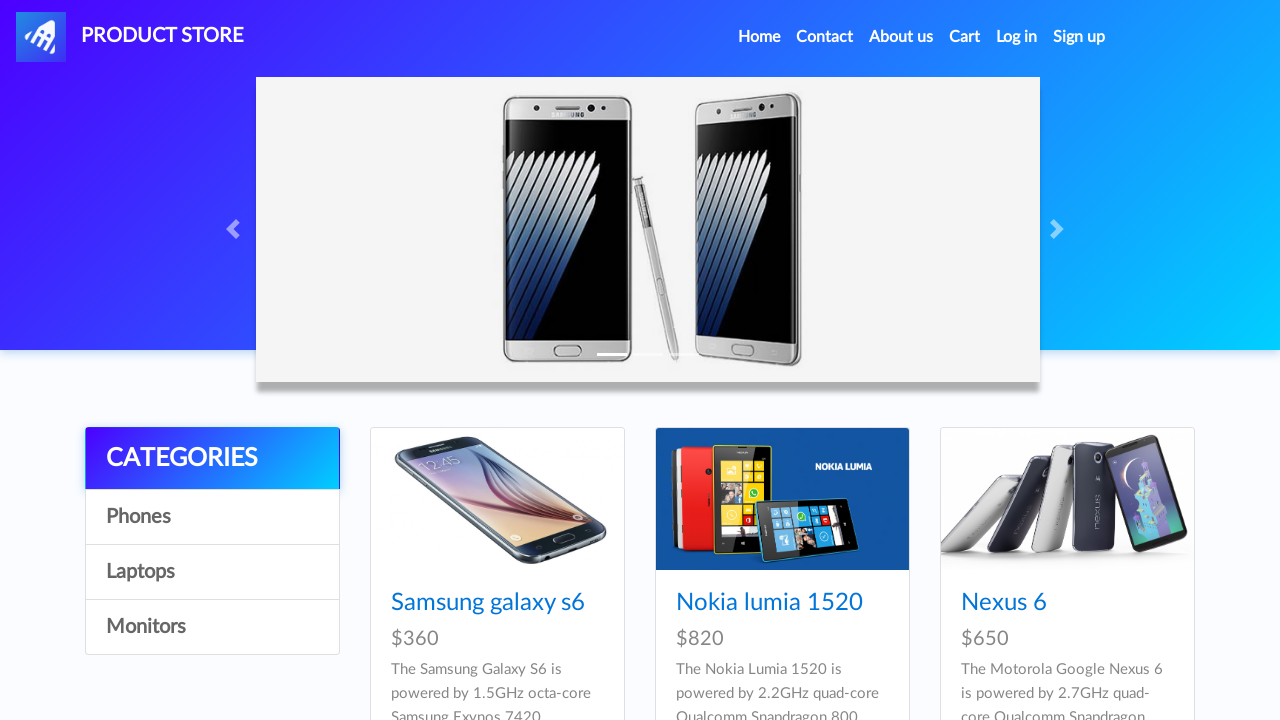

Verified Phones category text is correct
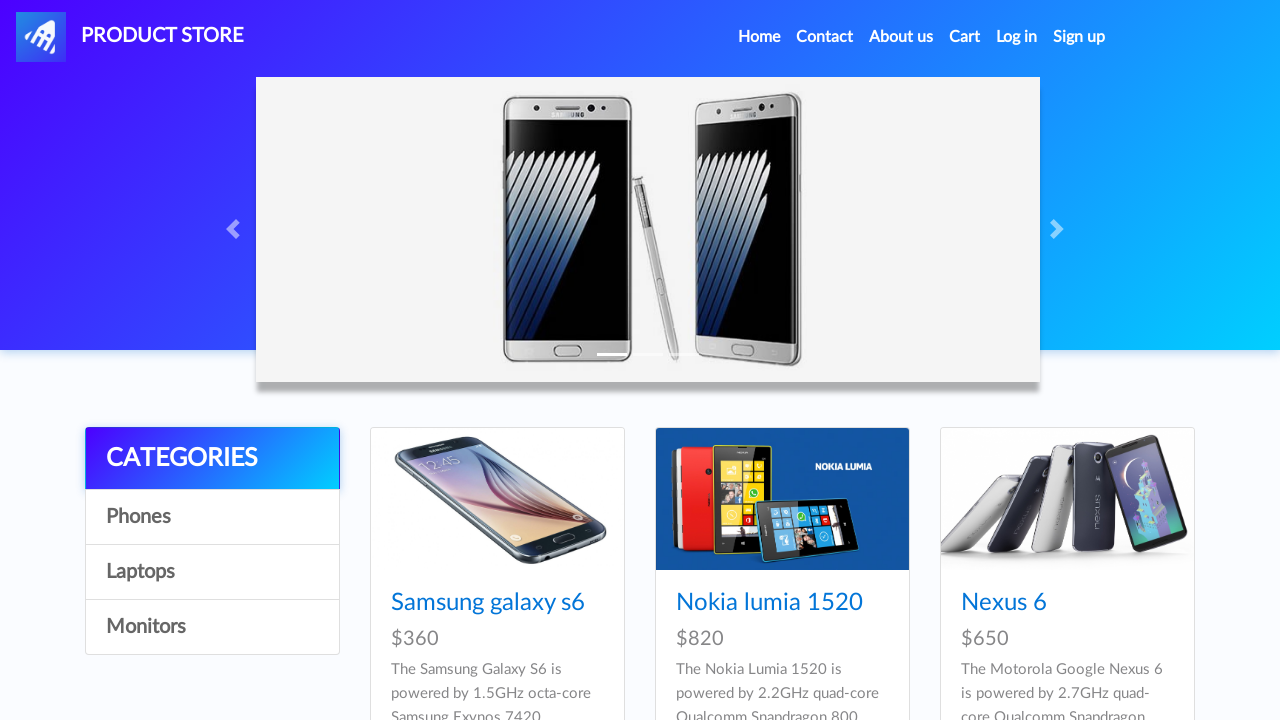

Verified Laptops category text is correct
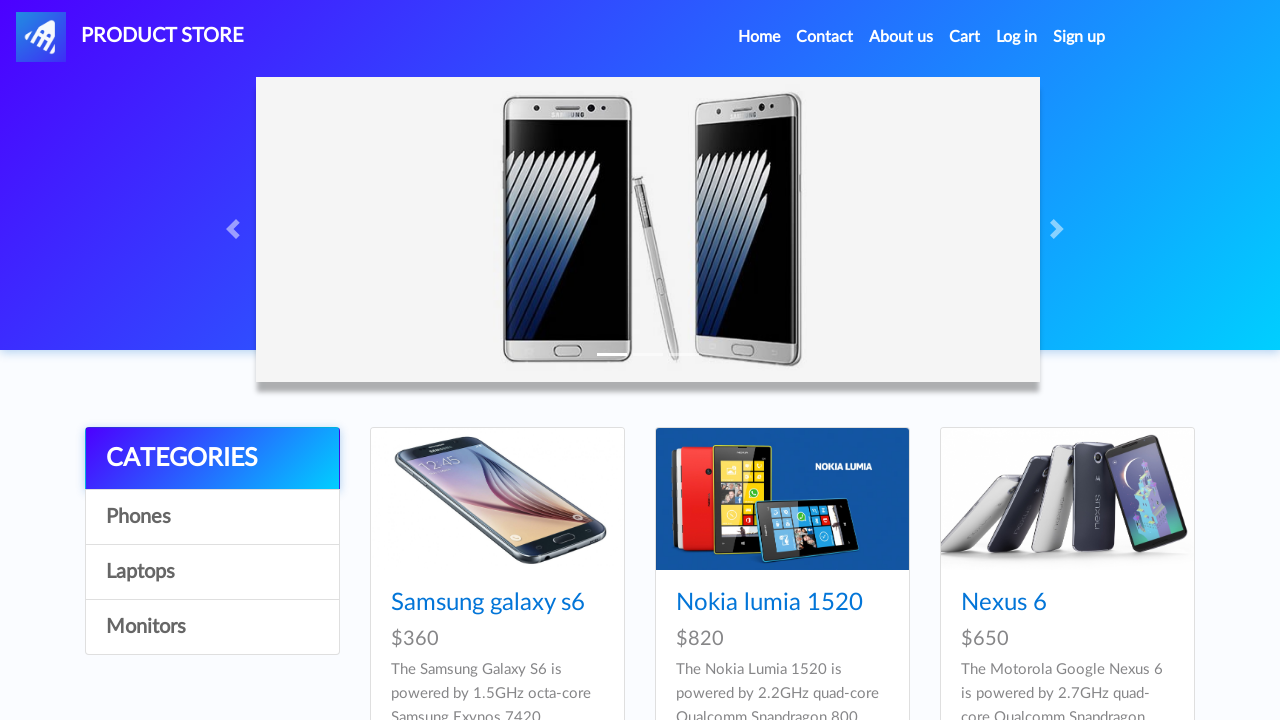

Verified Monitors category text is correct
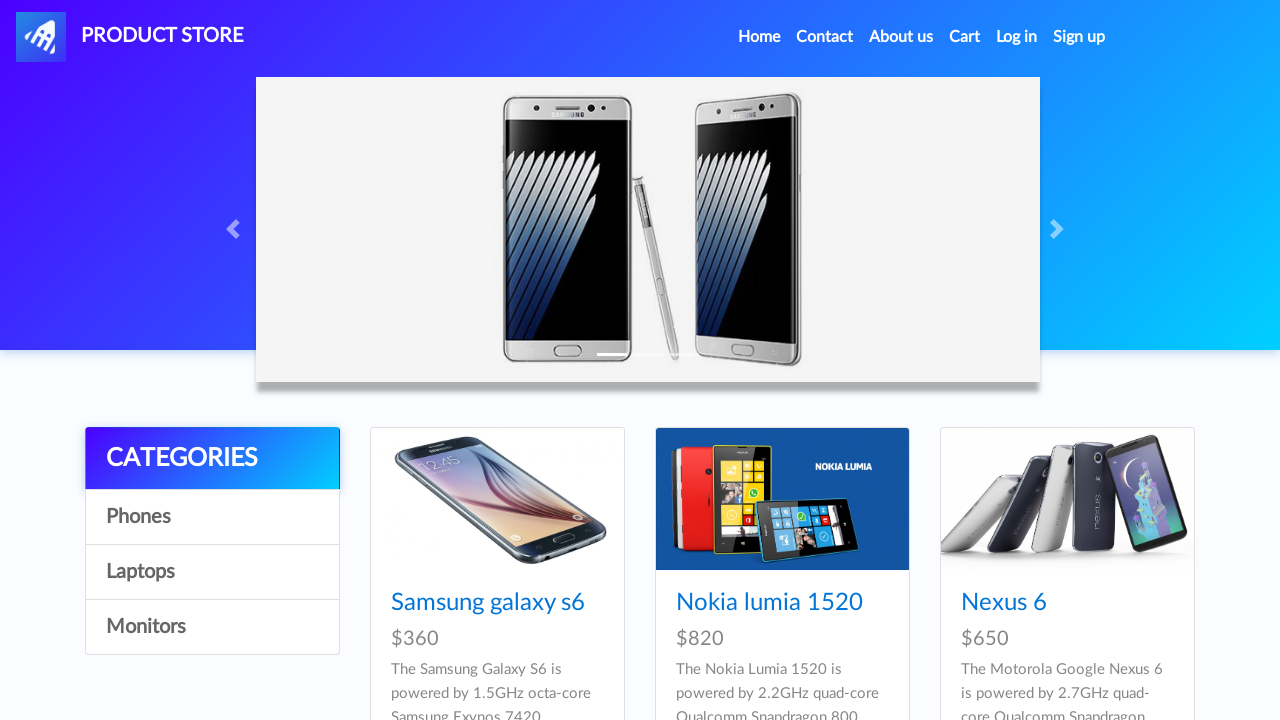

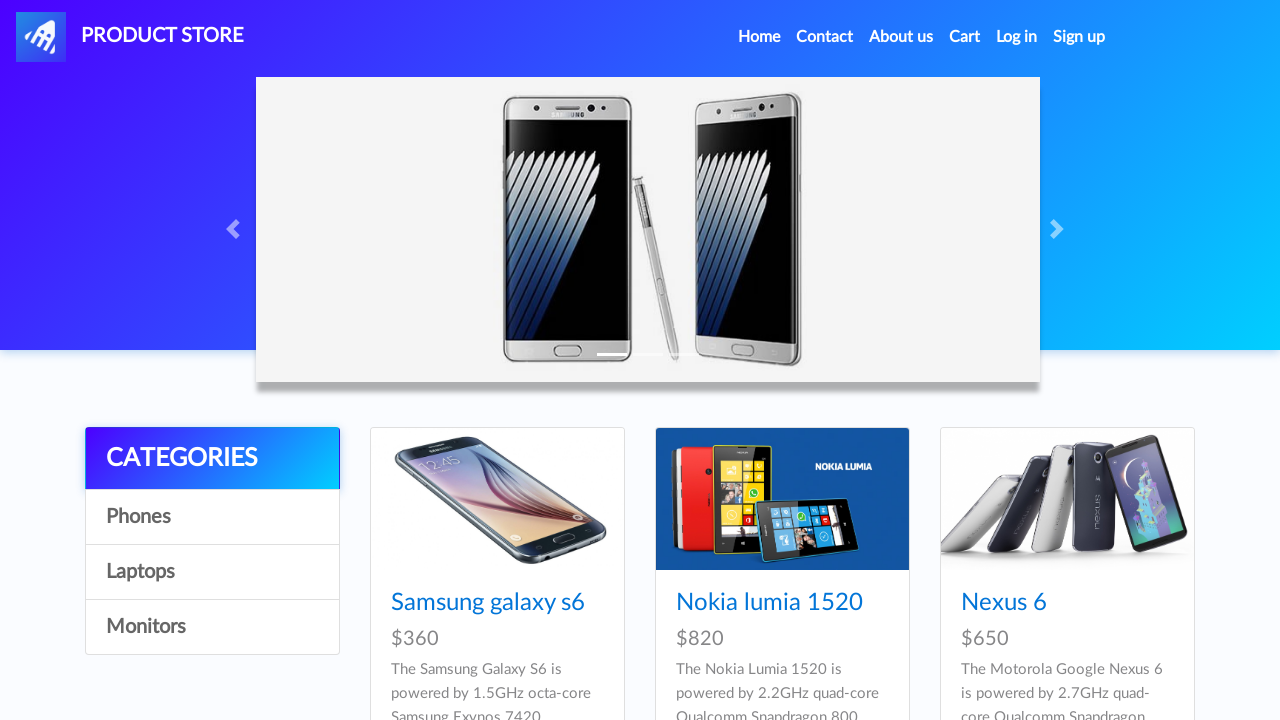